Tests tooltip functionality by hovering over an element inside an iframe and verifying the tooltip text appears

Starting URL: https://jqueryui.com/tooltip/

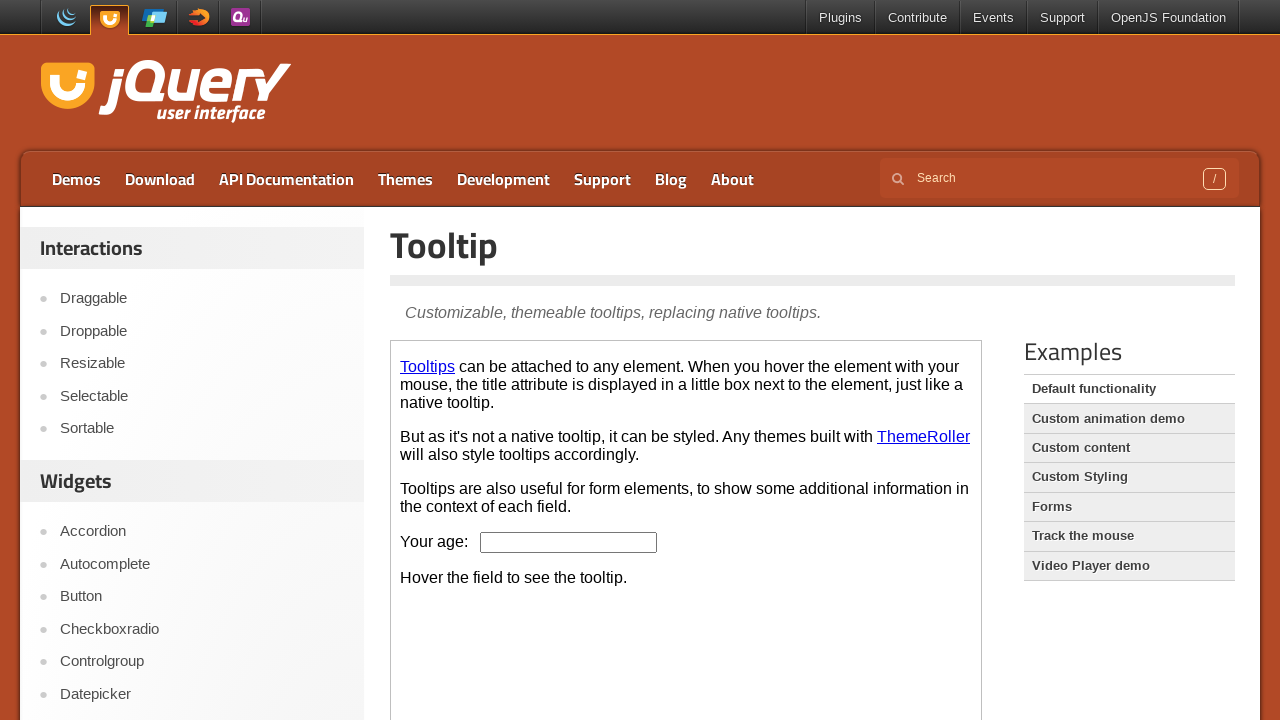

Located the demo iframe containing tooltip functionality
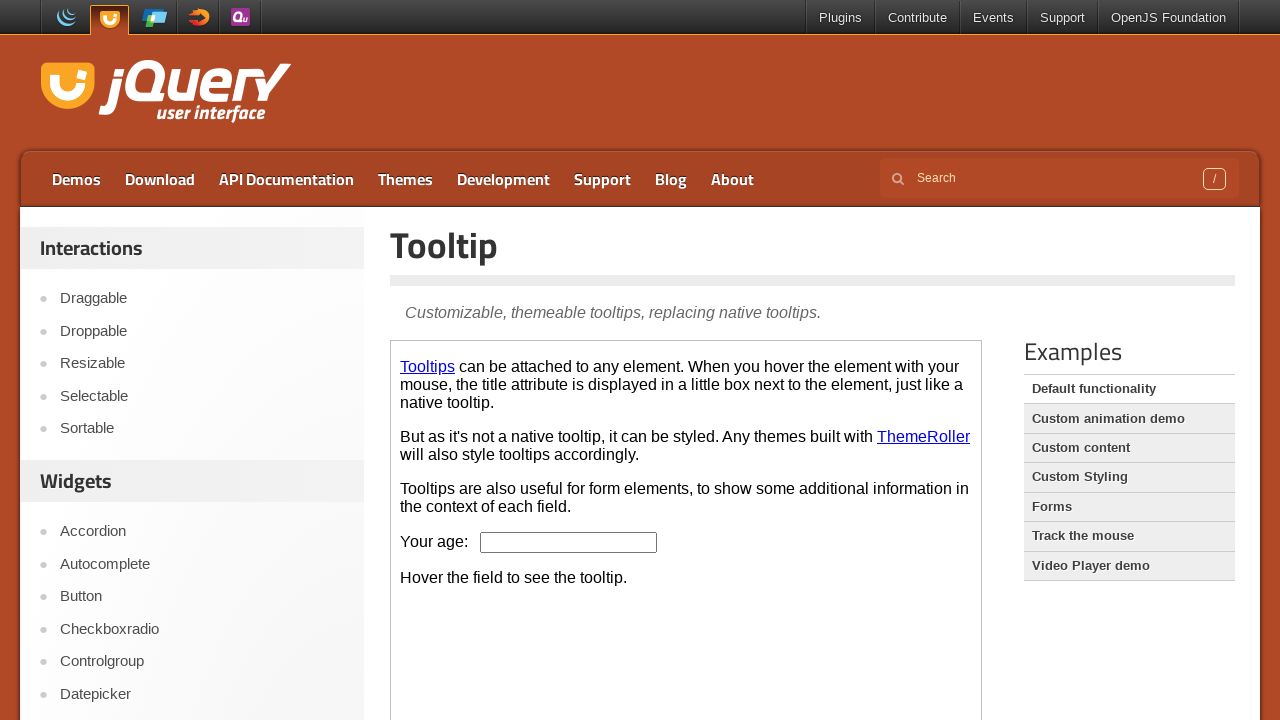

Located the age input element inside iframe
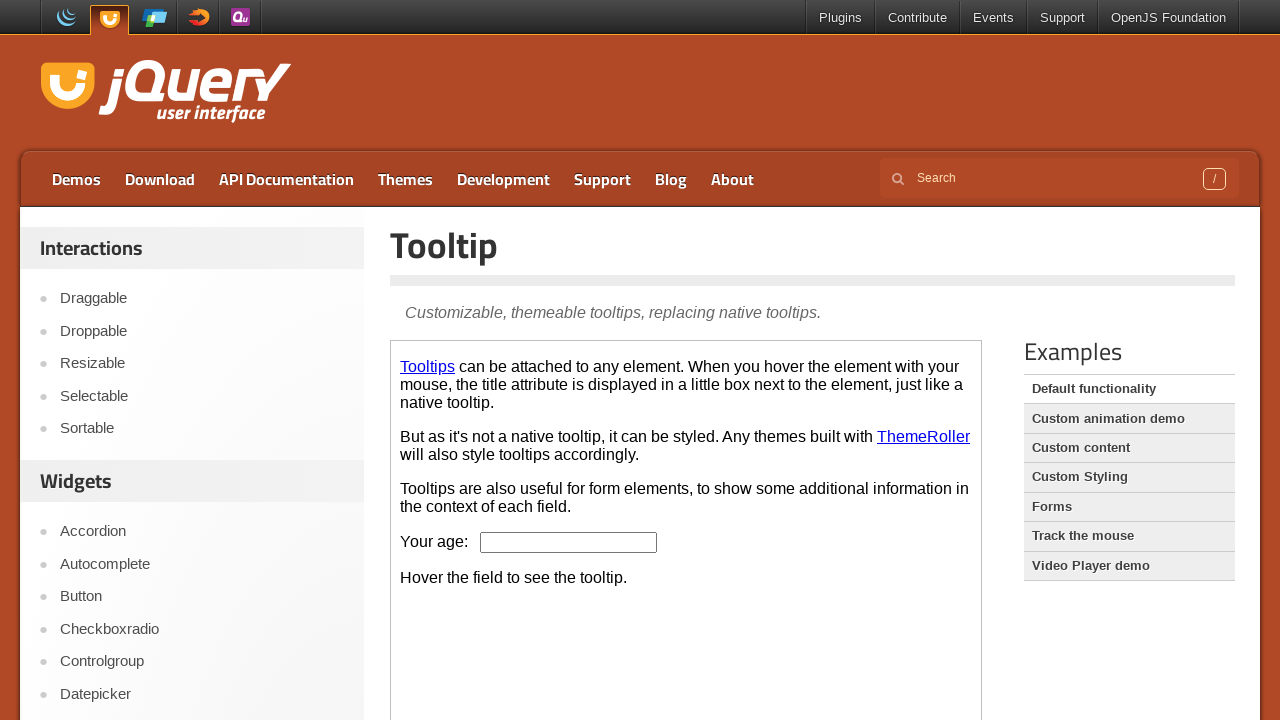

Hovered over the age input box to trigger tooltip at (569, 542) on .demo-frame >> internal:control=enter-frame >> #age
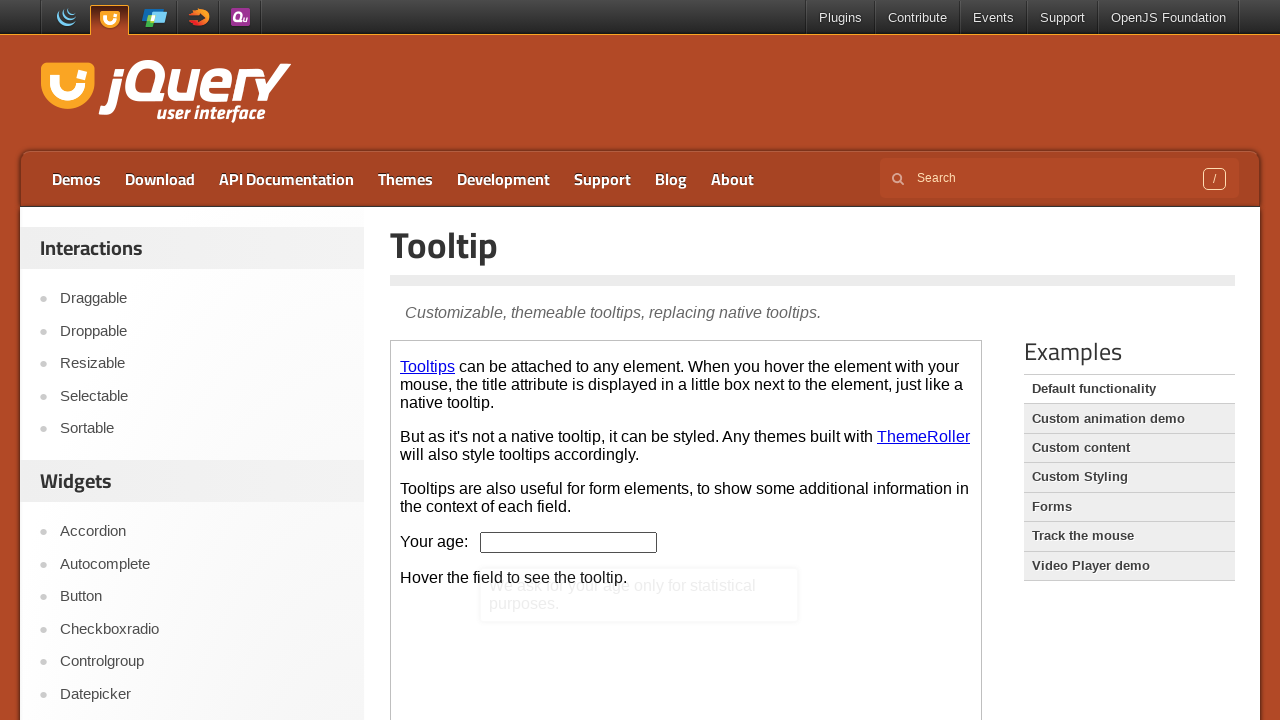

Located the tooltip content element
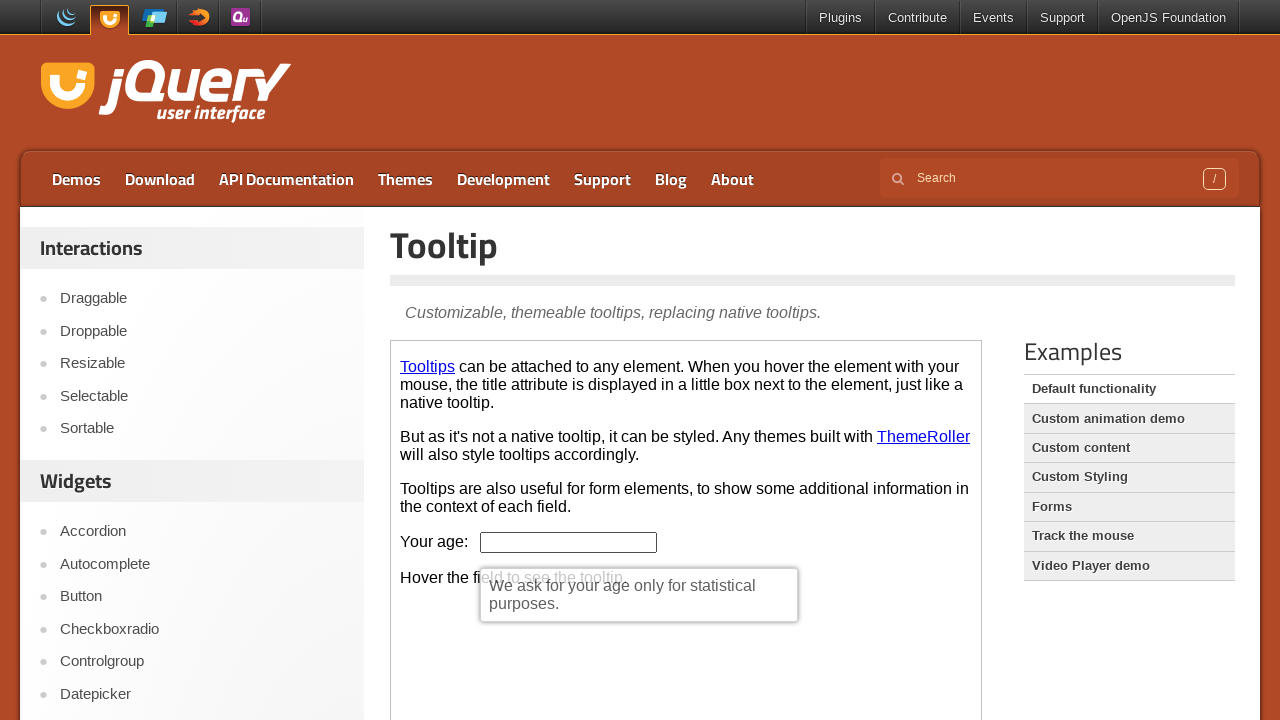

Waited 500ms for tooltip to fully appear
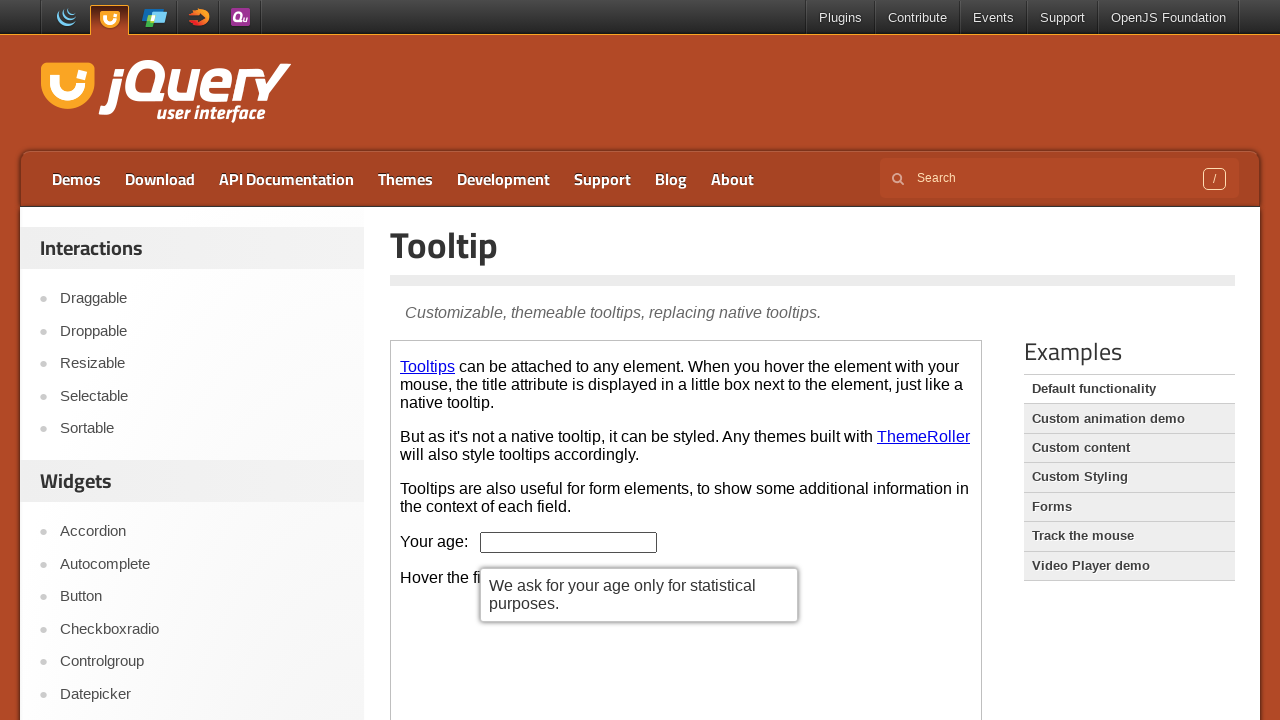

Retrieved tooltip text content: 'We ask for your age only for statistical purposes.'
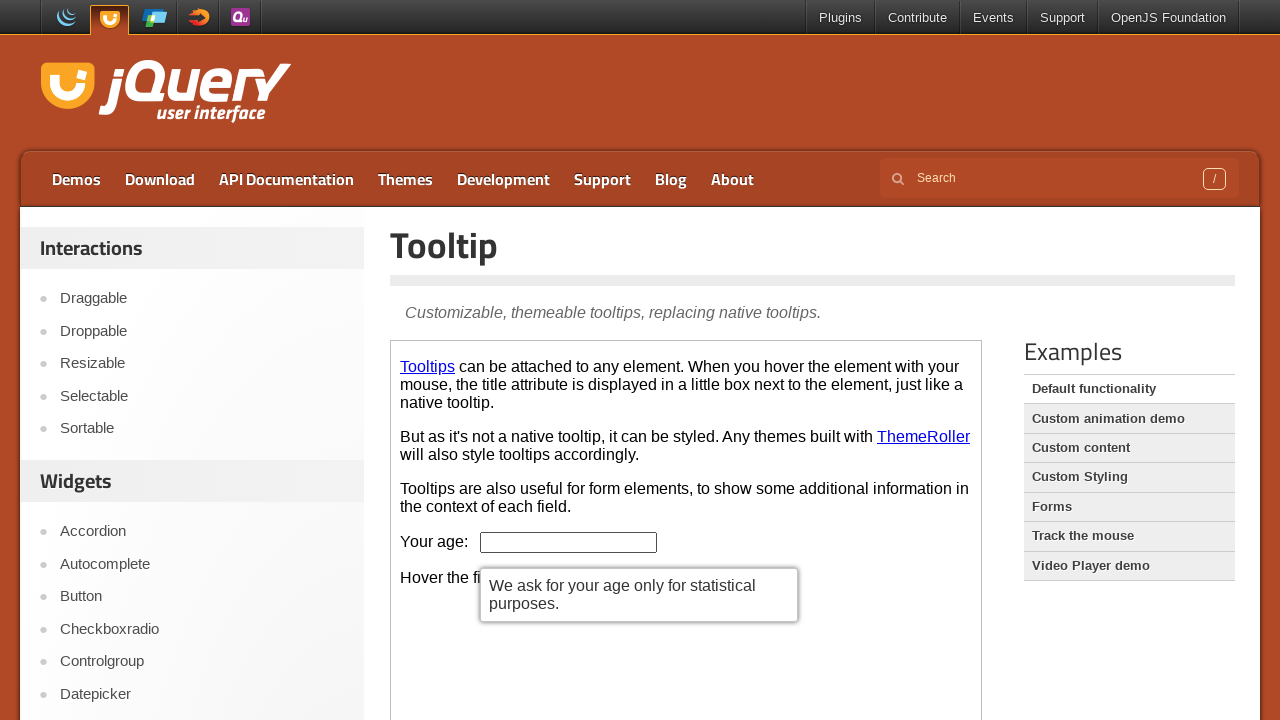

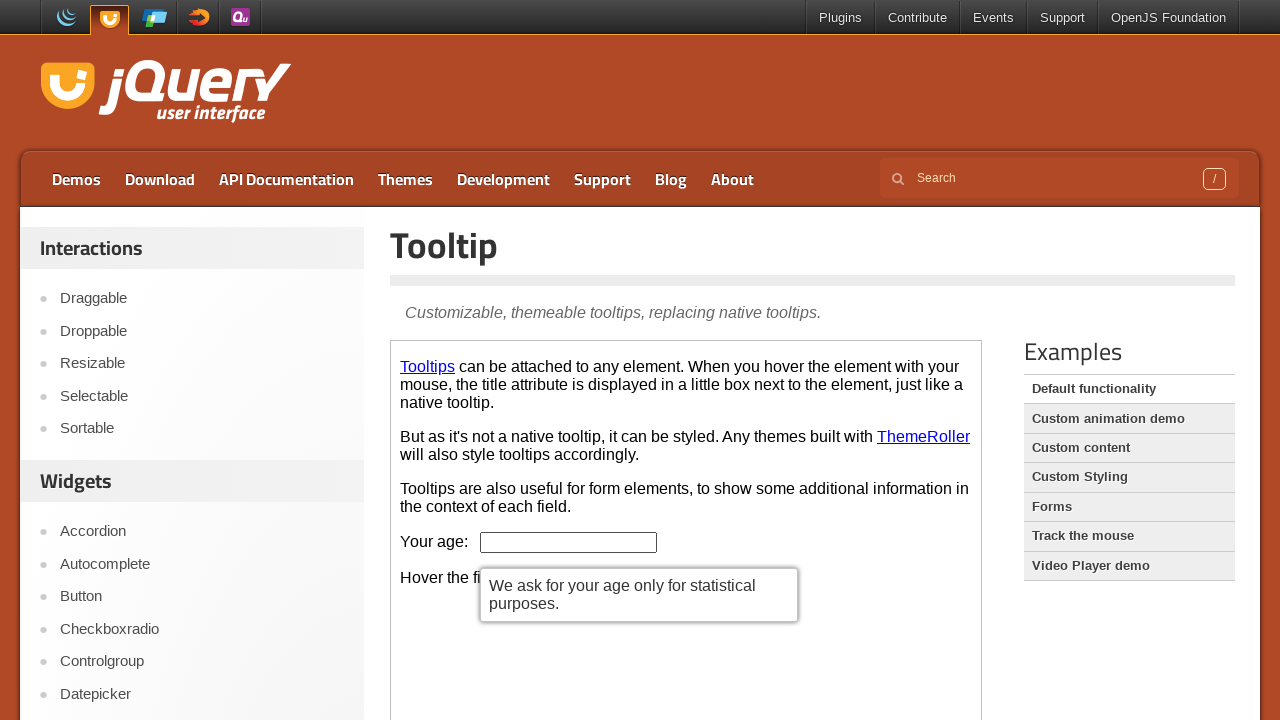